Tests dynamic element controls by clicking Remove button, verifying message appearance, then clicking Add button and verifying its message

Starting URL: https://the-internet.herokuapp.com/dynamic_controls

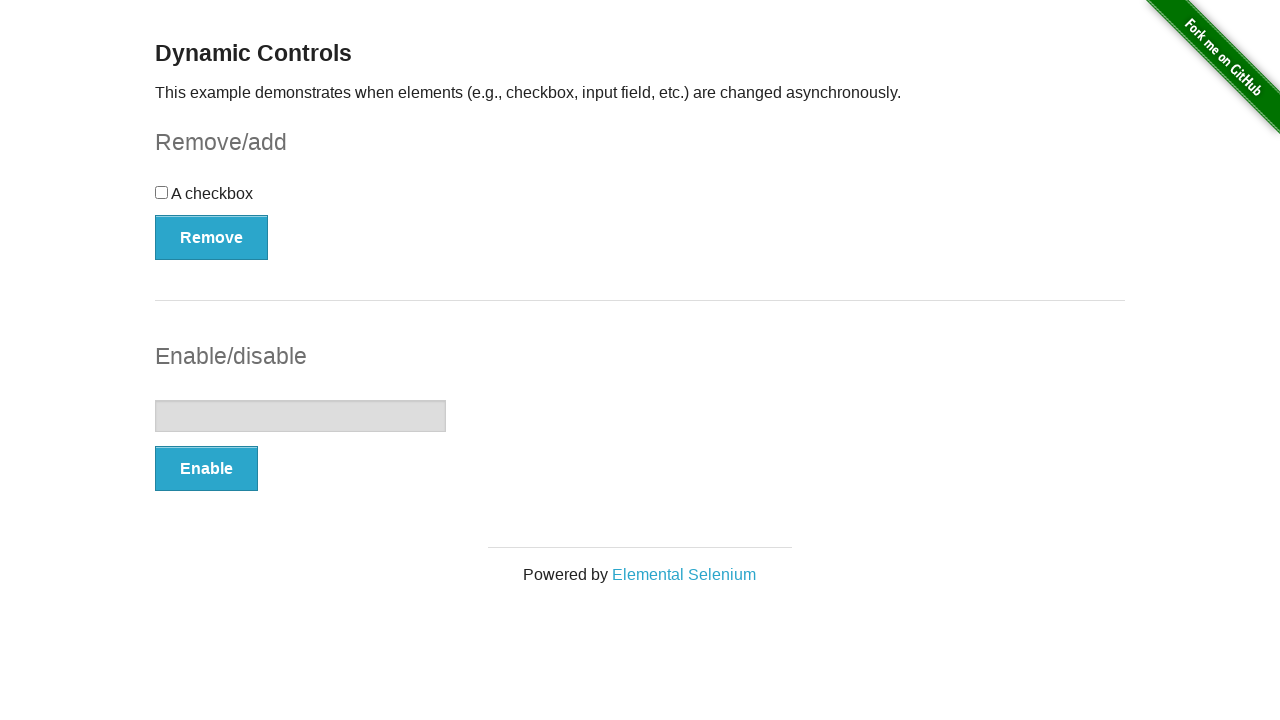

Clicked Remove button at (212, 237) on button:has-text('Remove')
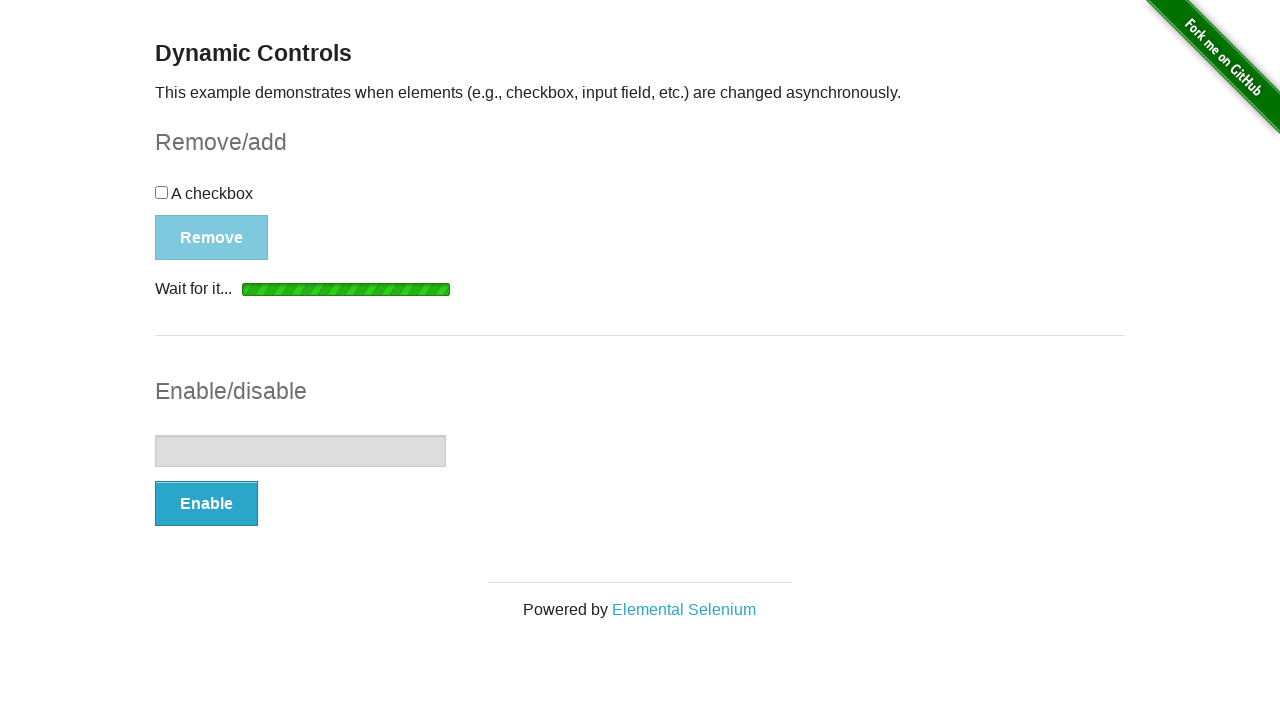

Verified 'It's gone!' message appeared
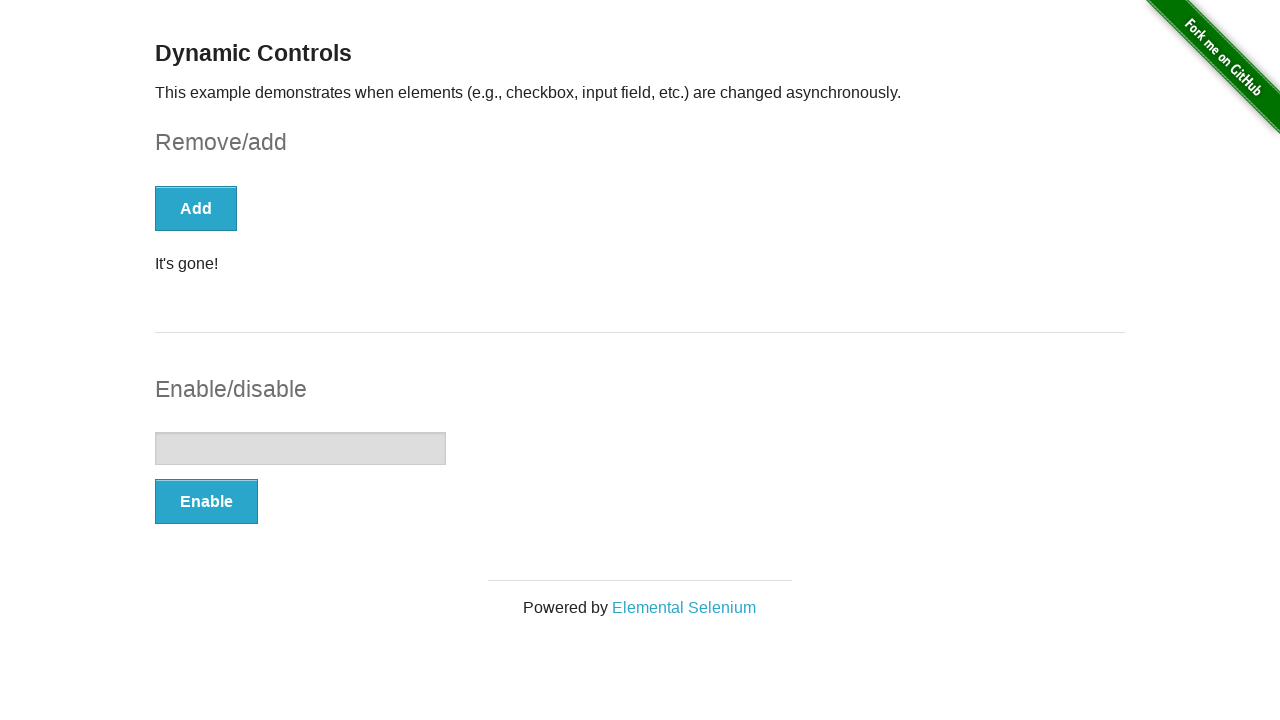

Clicked Add button at (196, 208) on button:has-text('Add')
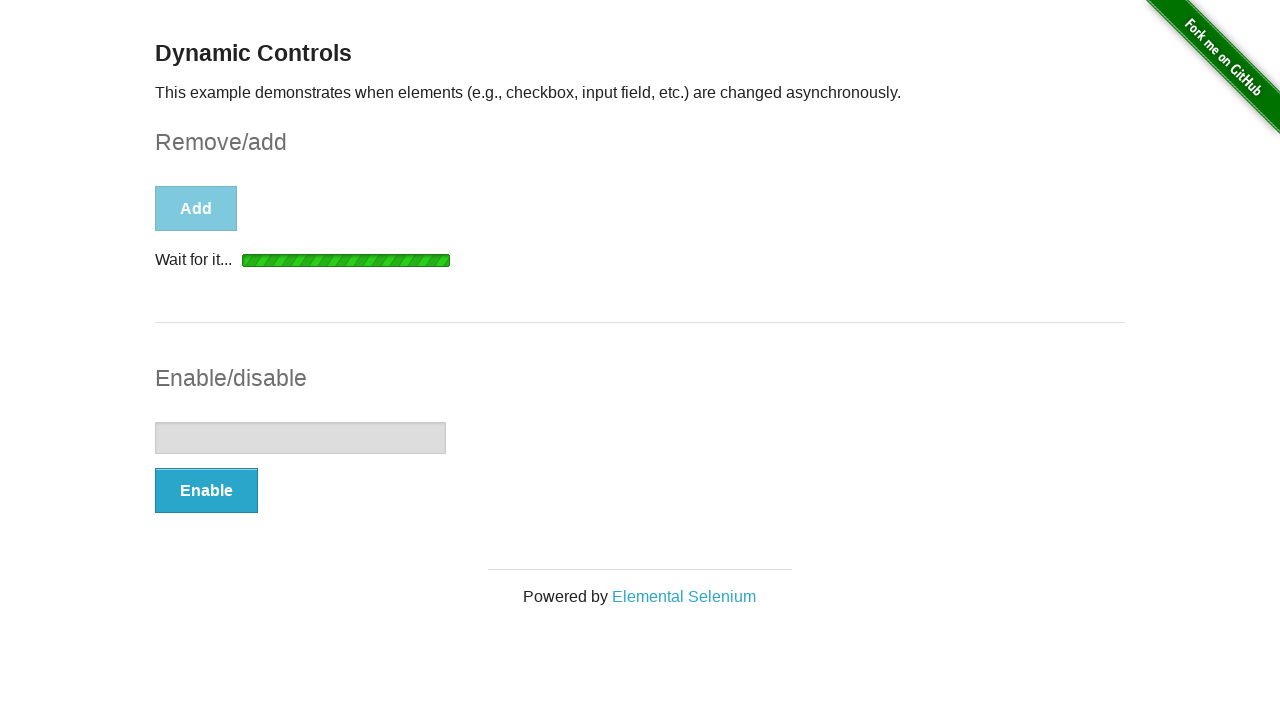

Verified 'It's back!' message appeared
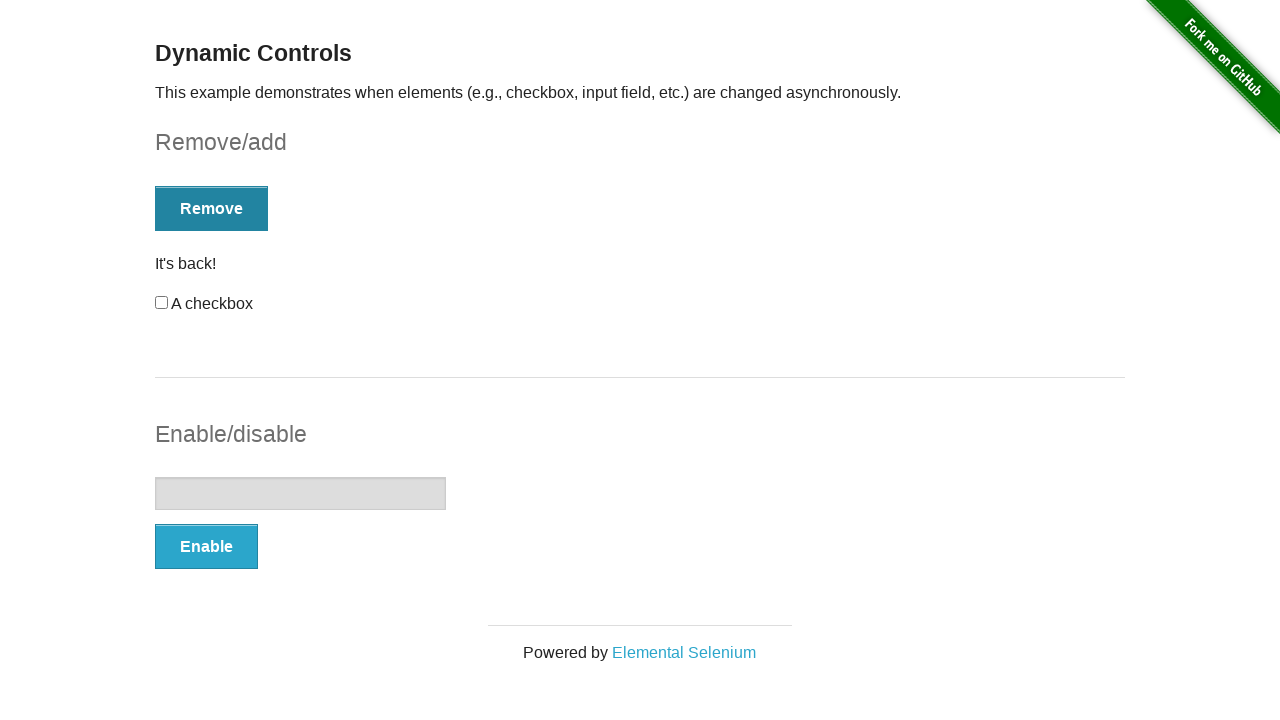

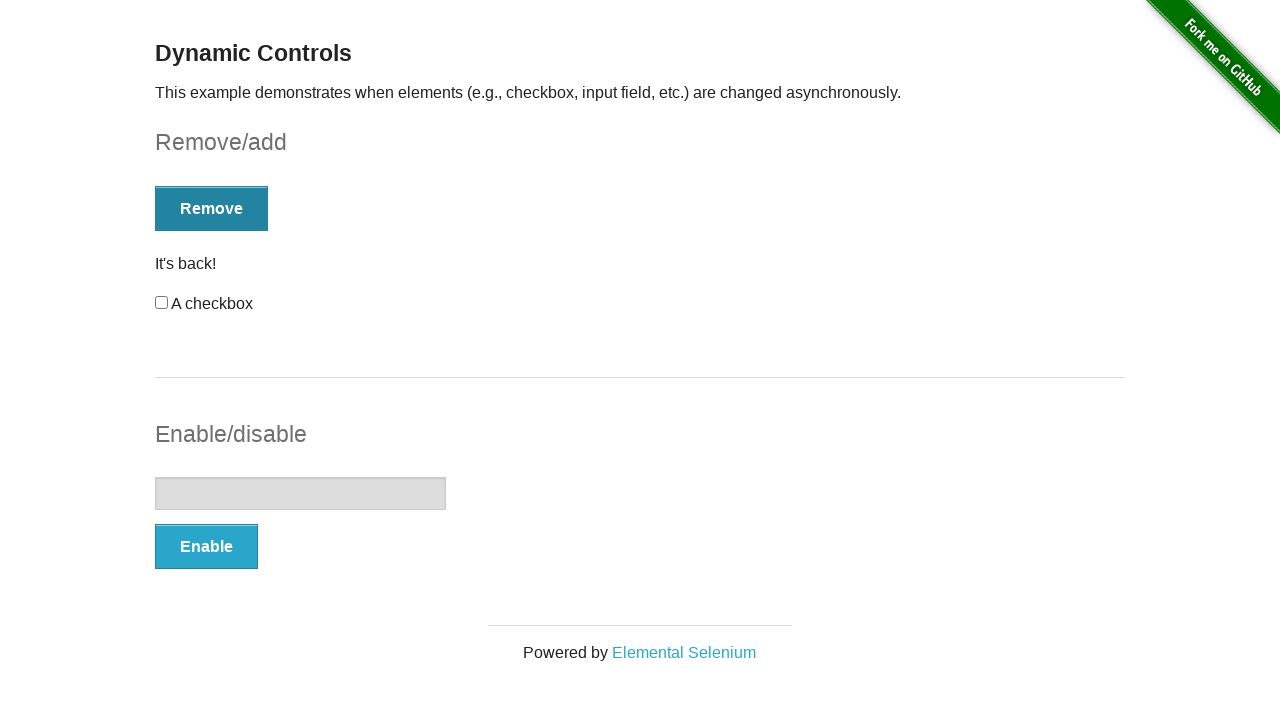